Tests window handling functionality by opening a new window, switching between windows, and verifying page titles and content

Starting URL: https://the-internet.herokuapp.com/windows

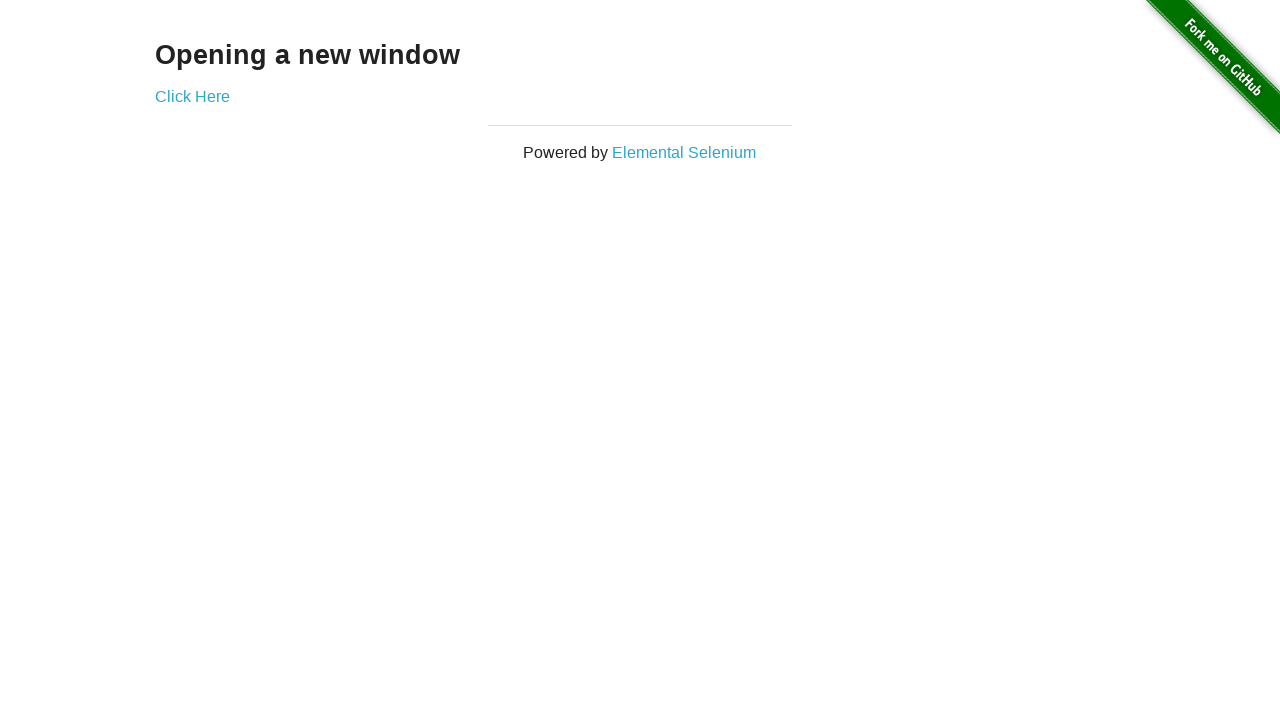

Retrieved first page handle from context
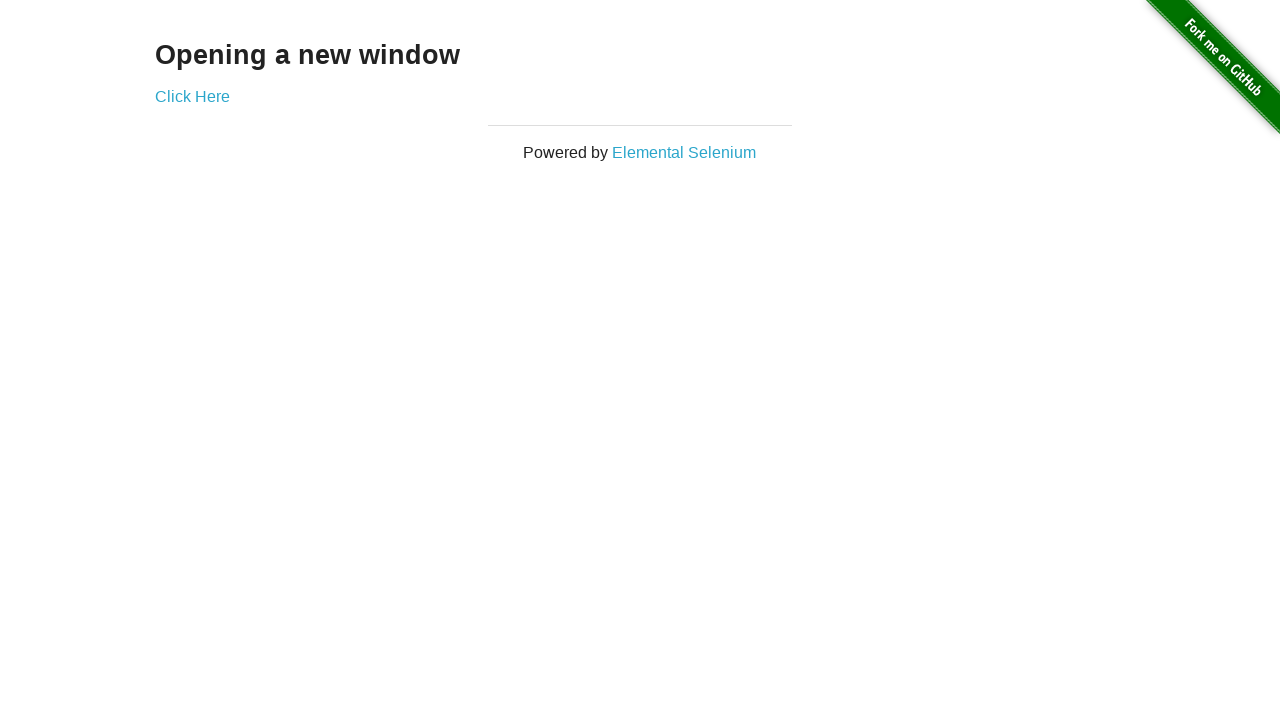

Retrieved heading text from first page
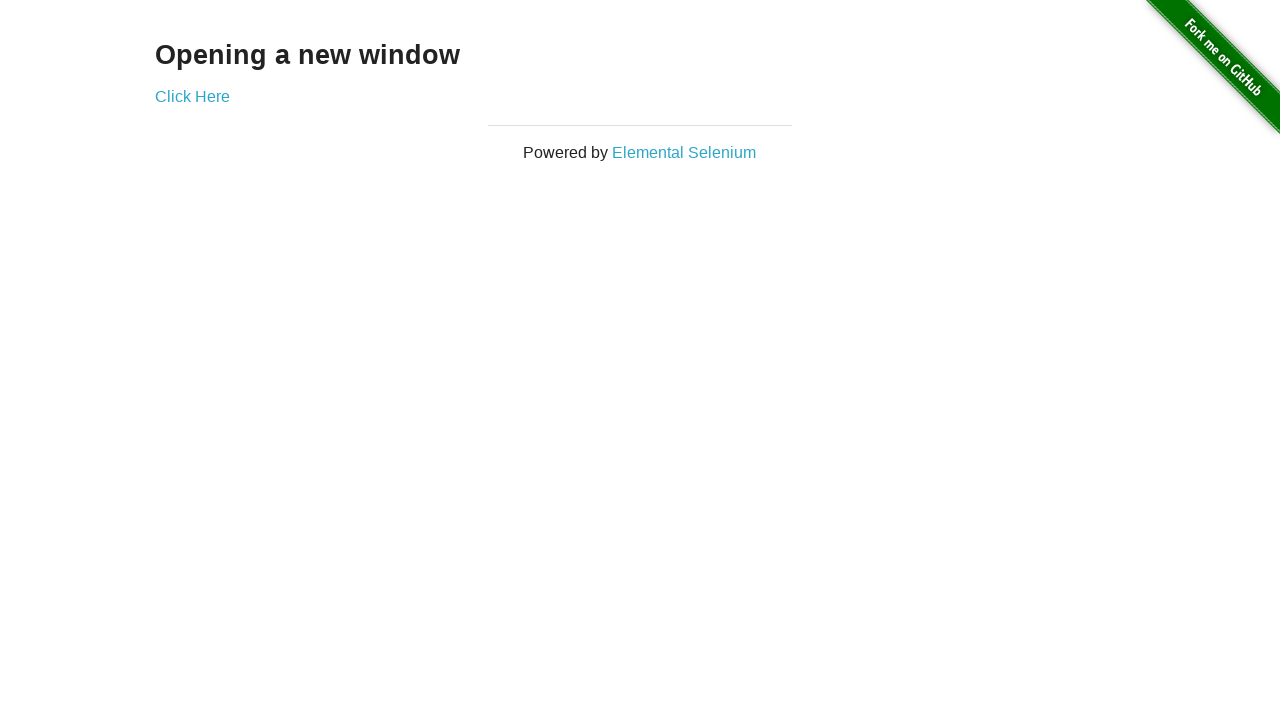

Verified heading text is 'Opening a new window'
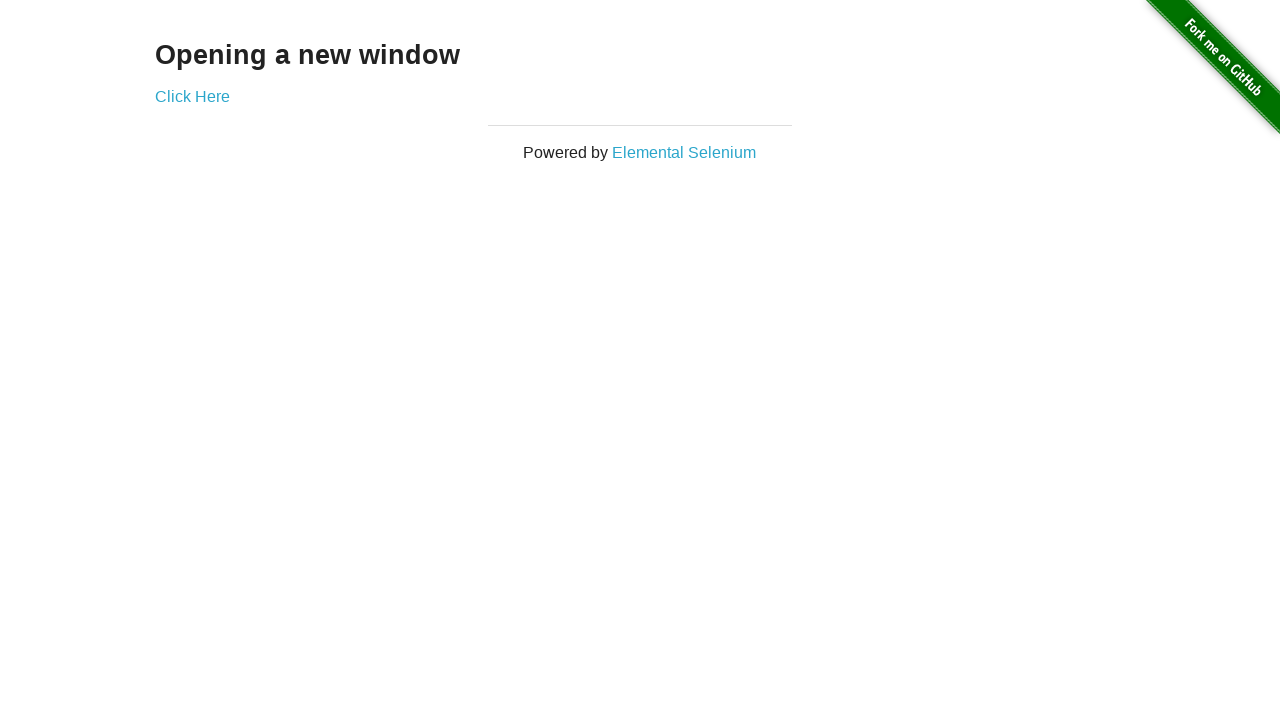

Verified first page title is 'The Internet'
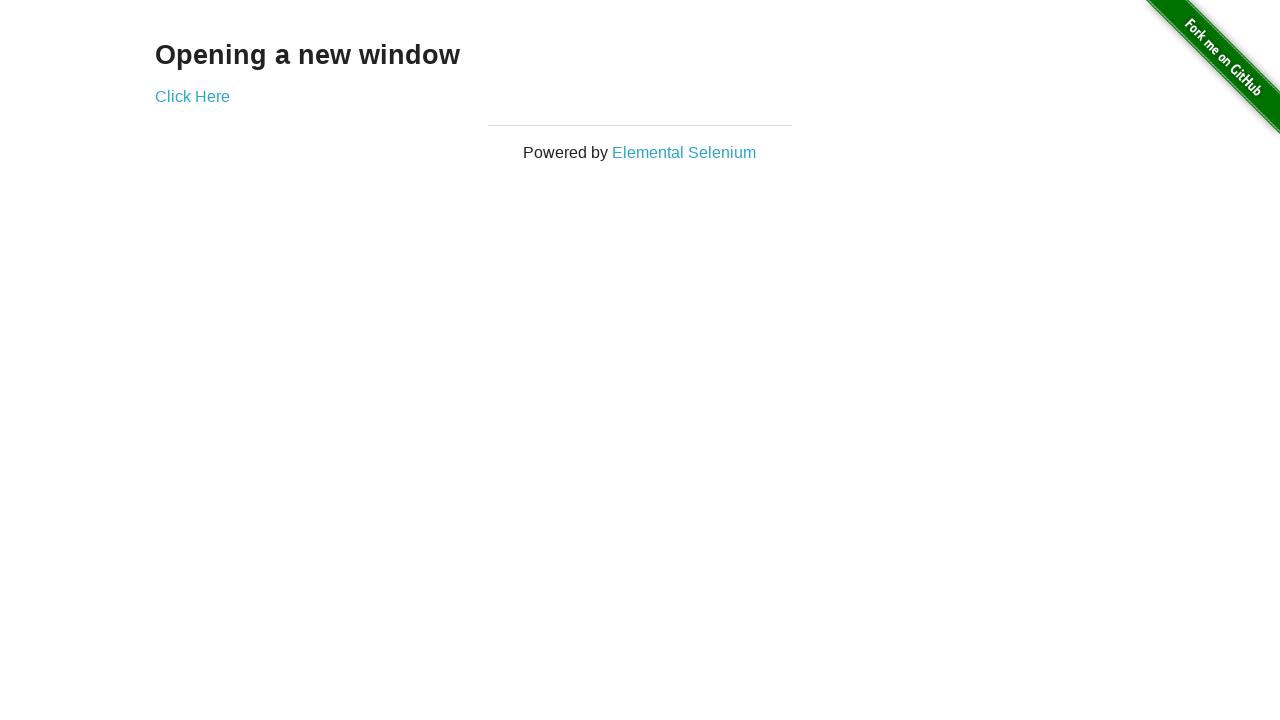

Clicked 'Click Here' button to open new window at (192, 96) on text='Click Here'
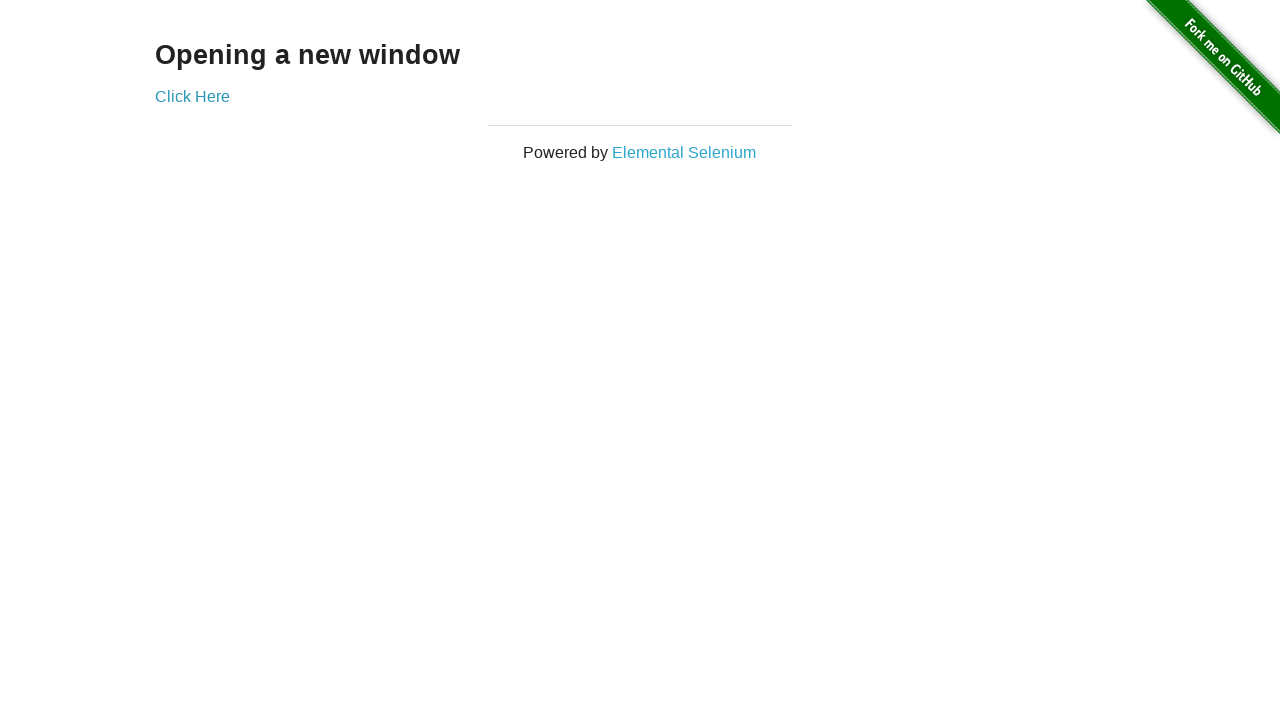

Captured new window page object
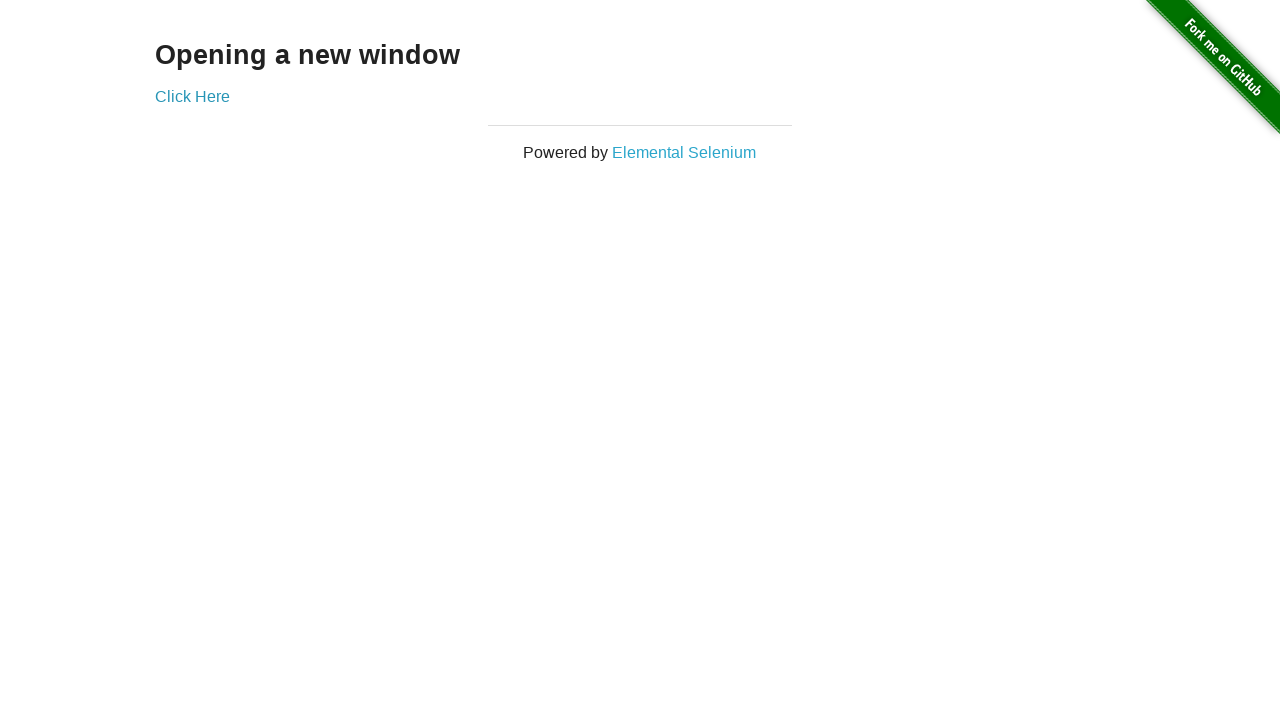

Waited for second page to load completely
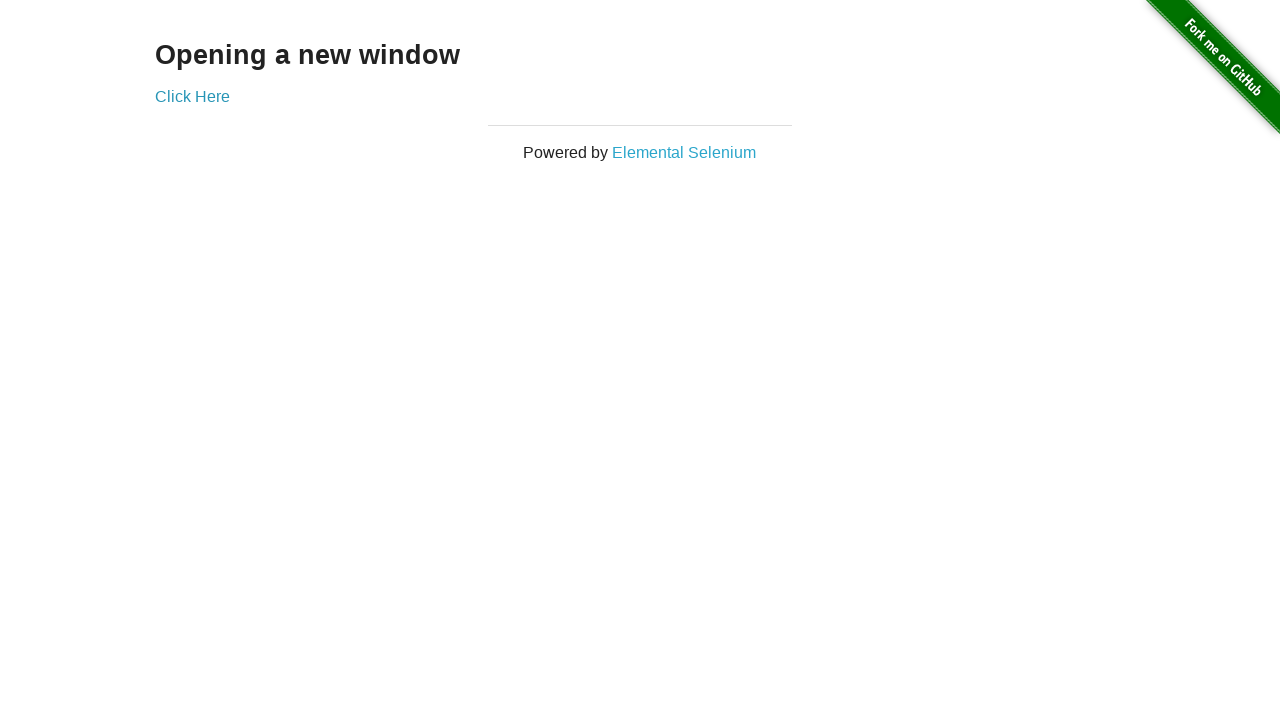

Verified second page title is 'New Window'
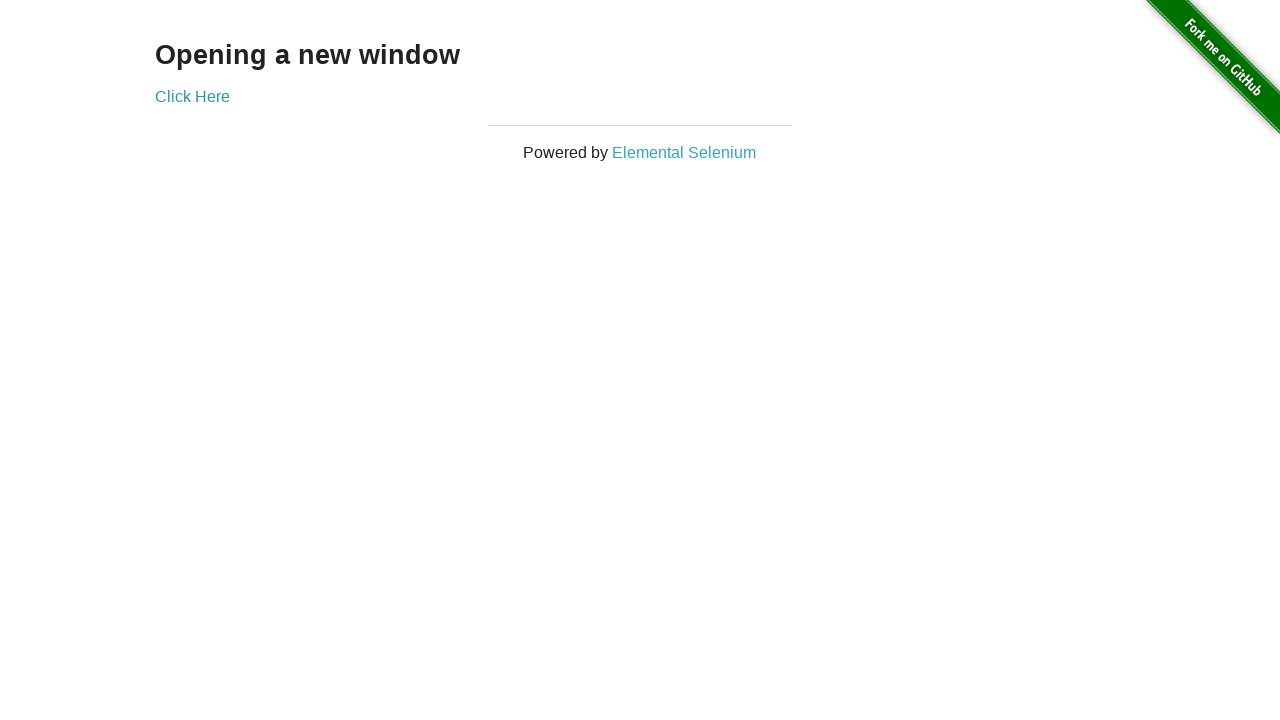

Switched focus back to first page
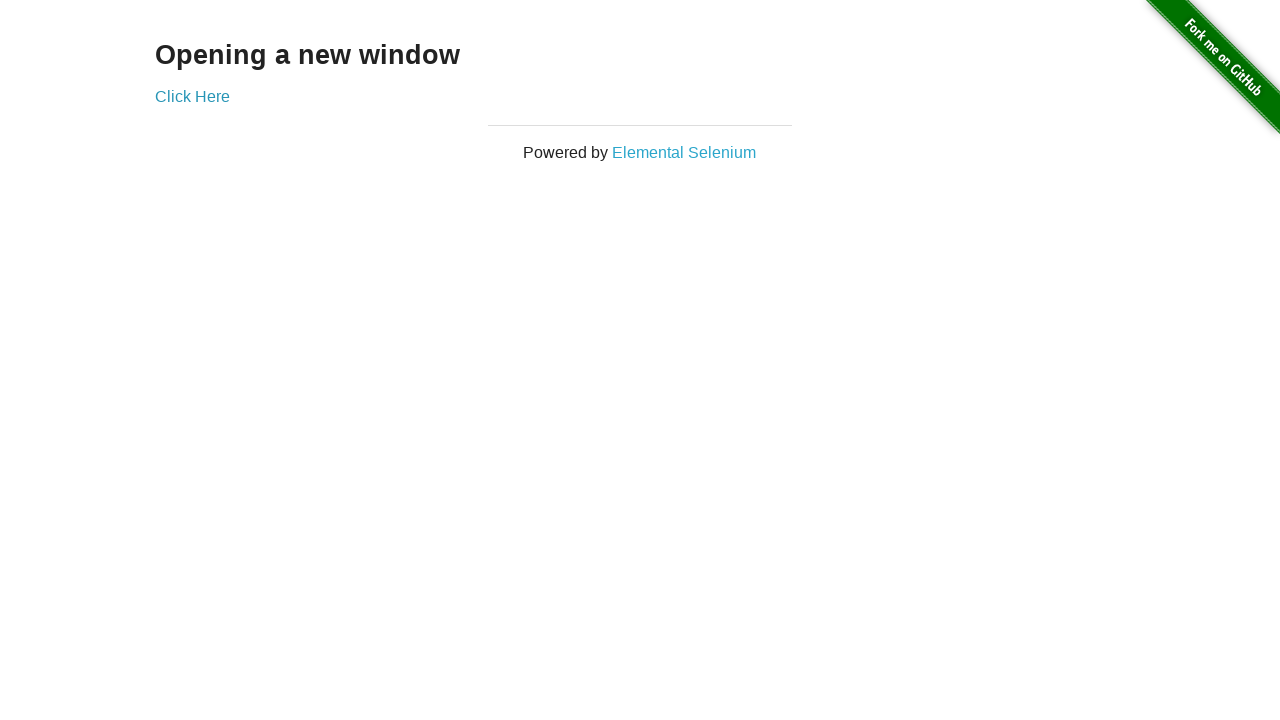

Verified first page title is still 'The Internet'
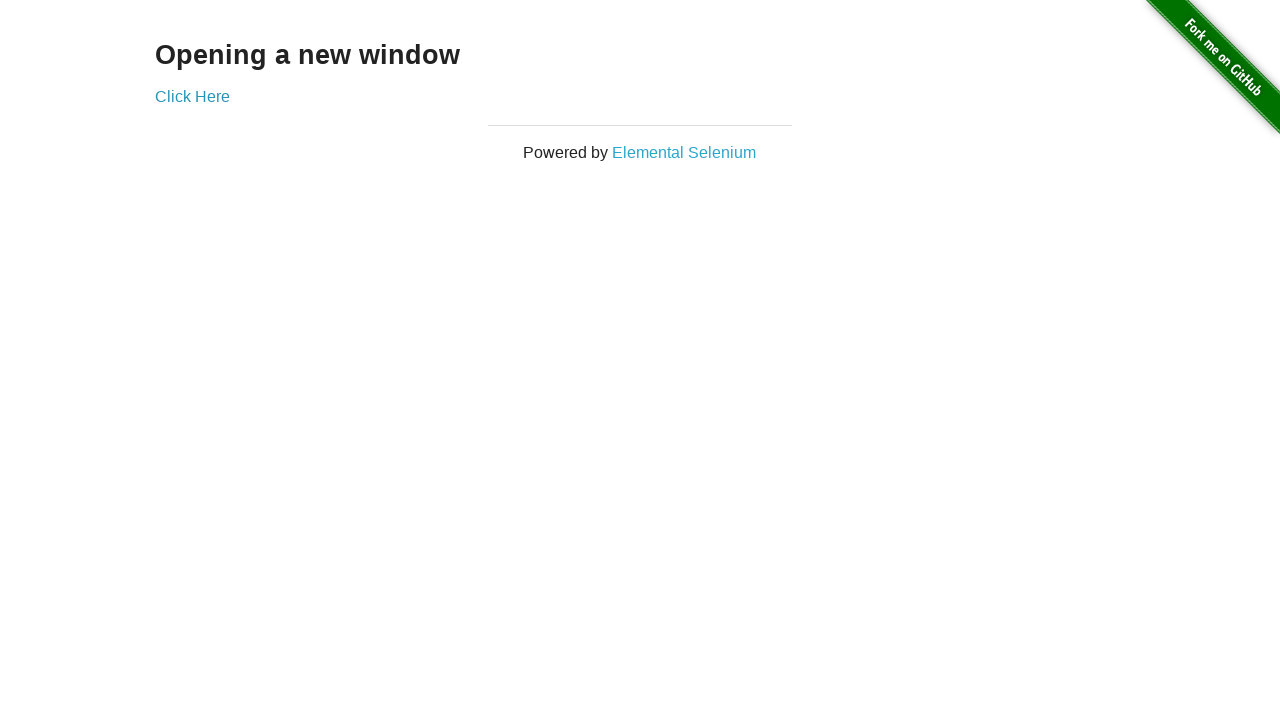

Switched focus to second page
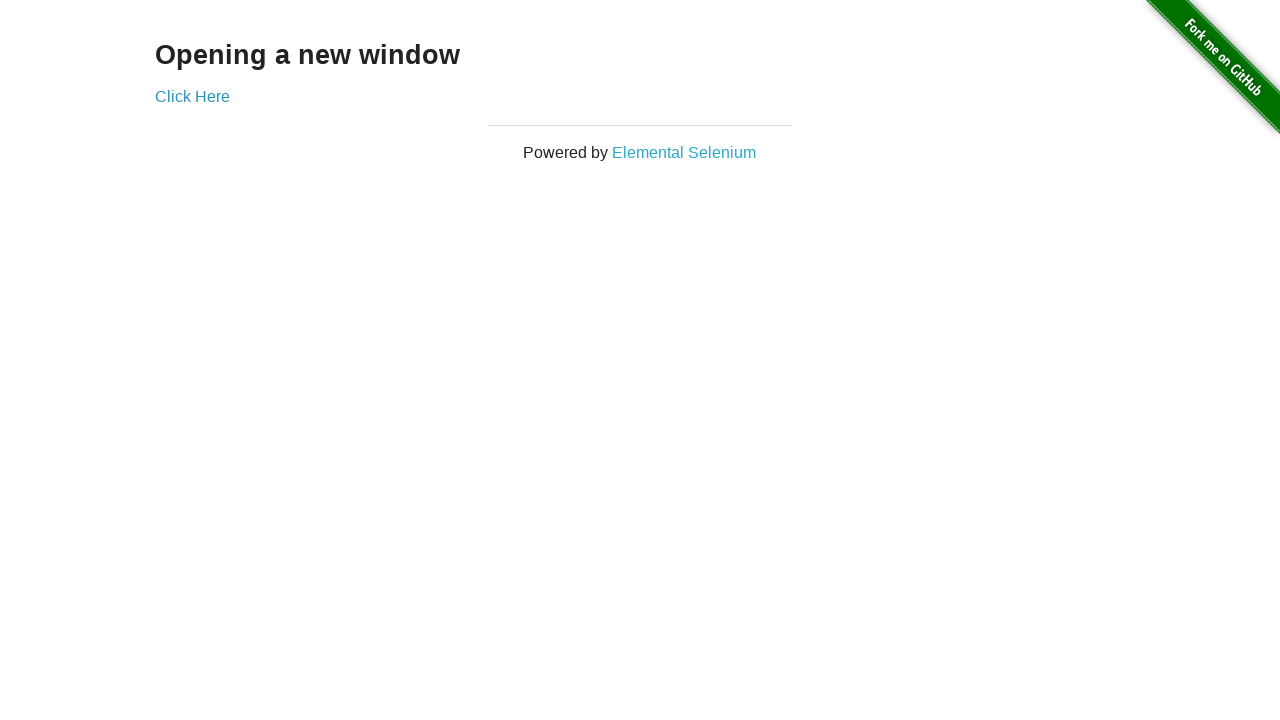

Switched focus back to first page again
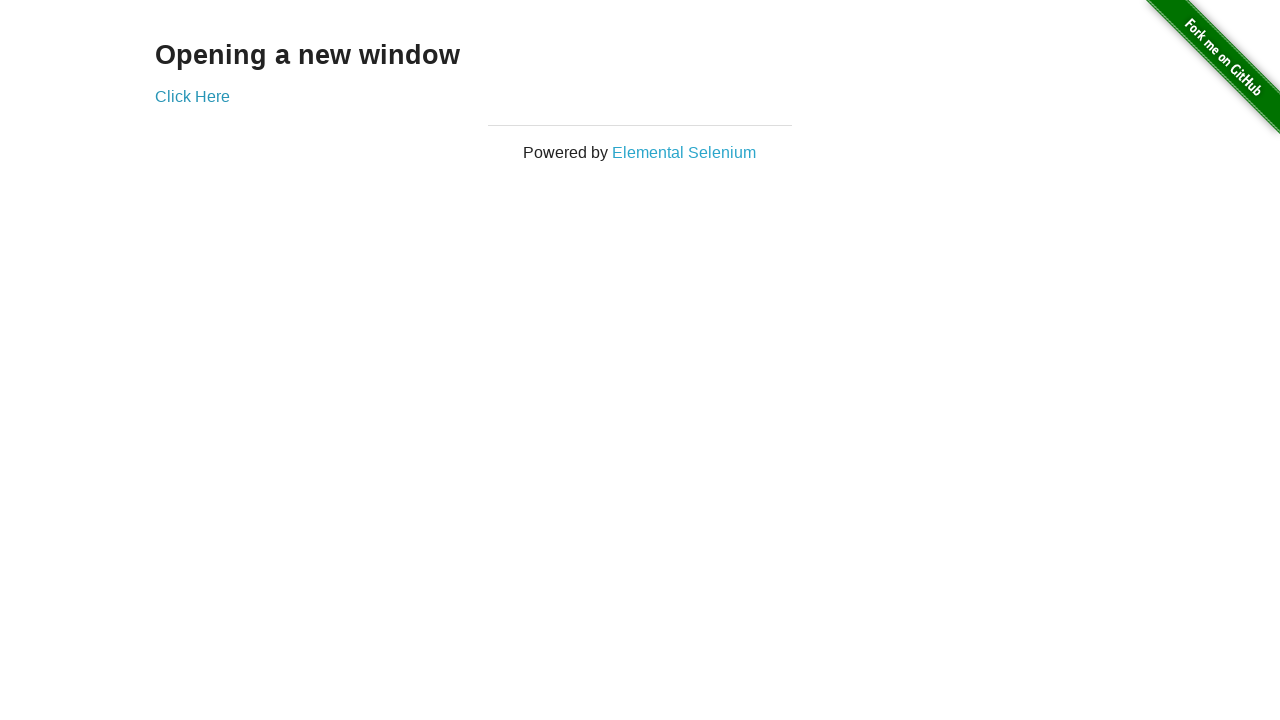

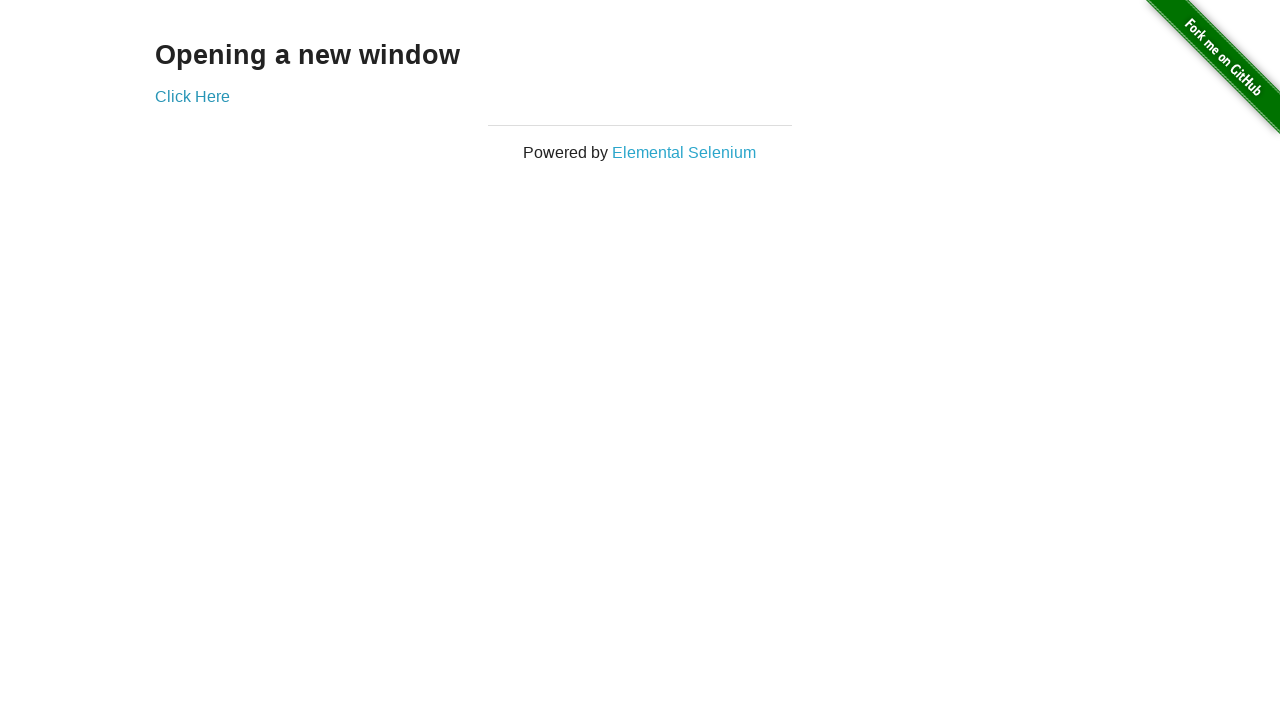